Tests the Wikipedia search widget on a test automation practice site by searching for "selenium" and clicking through each search result link.

Starting URL: http://testautomationpractice.blogspot.com/

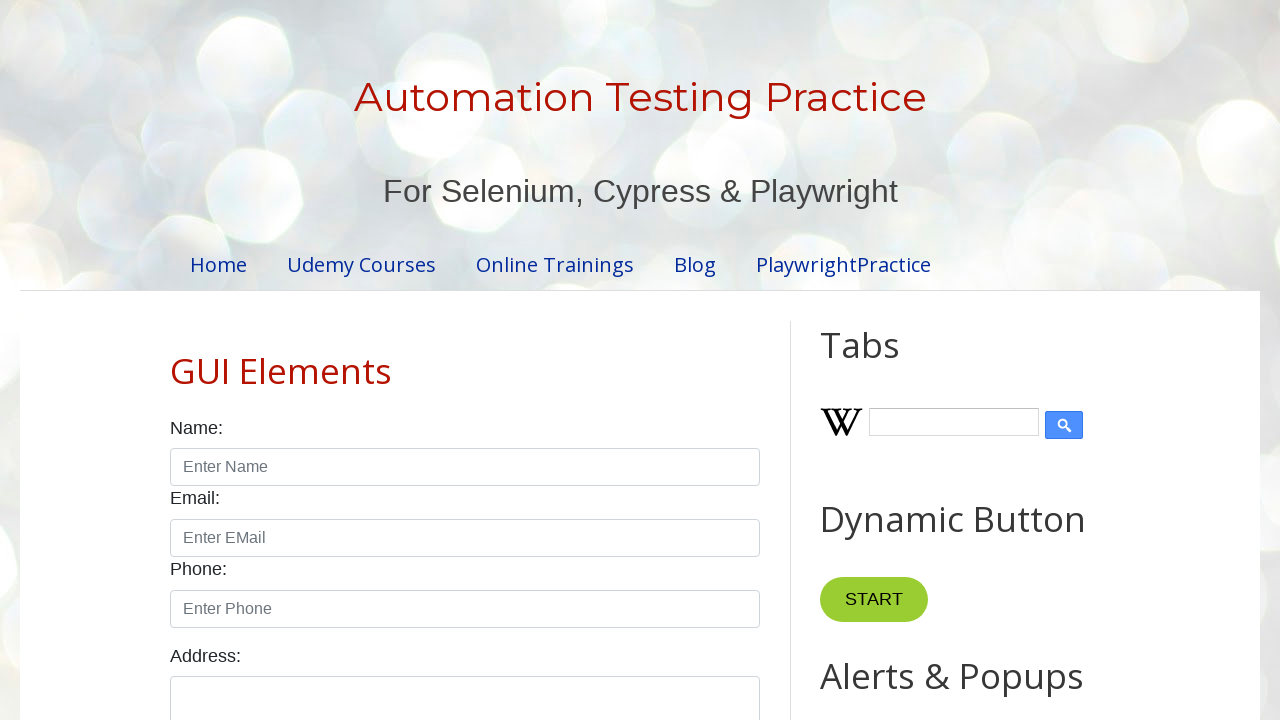

Filled Wikipedia search input with 'selenium' on input#Wikipedia1_wikipedia-search-input
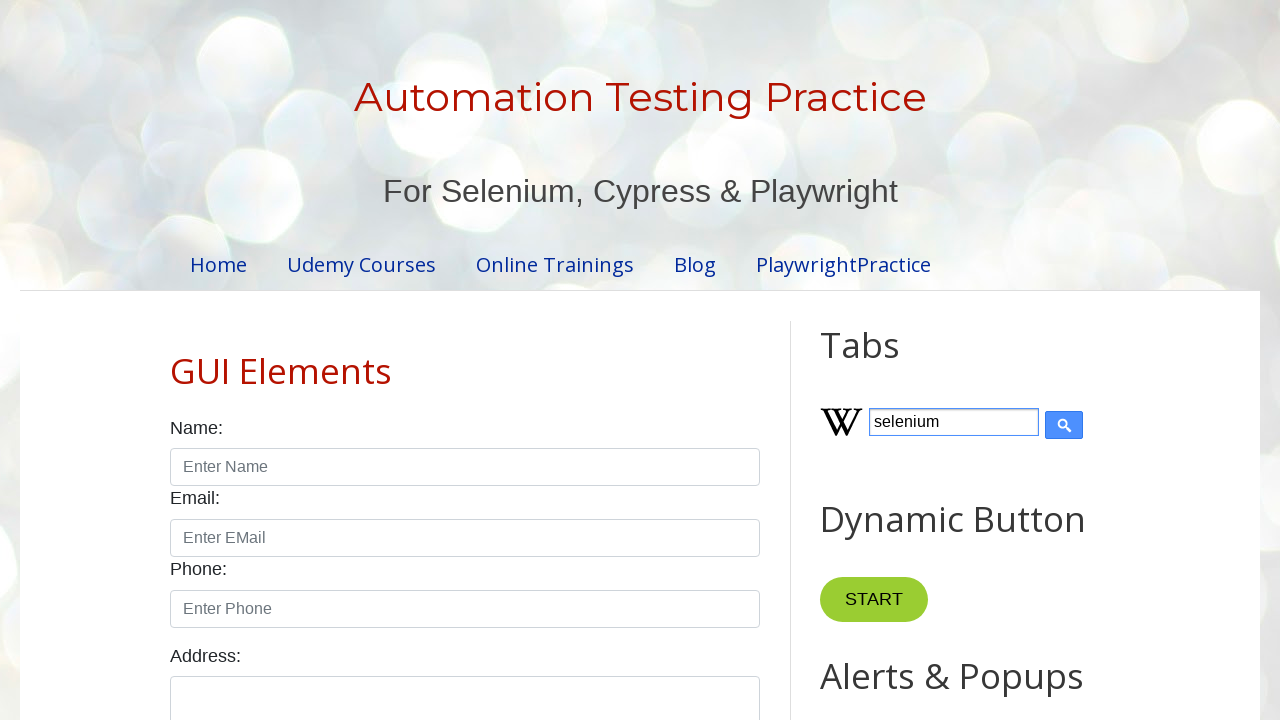

Clicked submit button to search at (1064, 425) on input[type='submit']
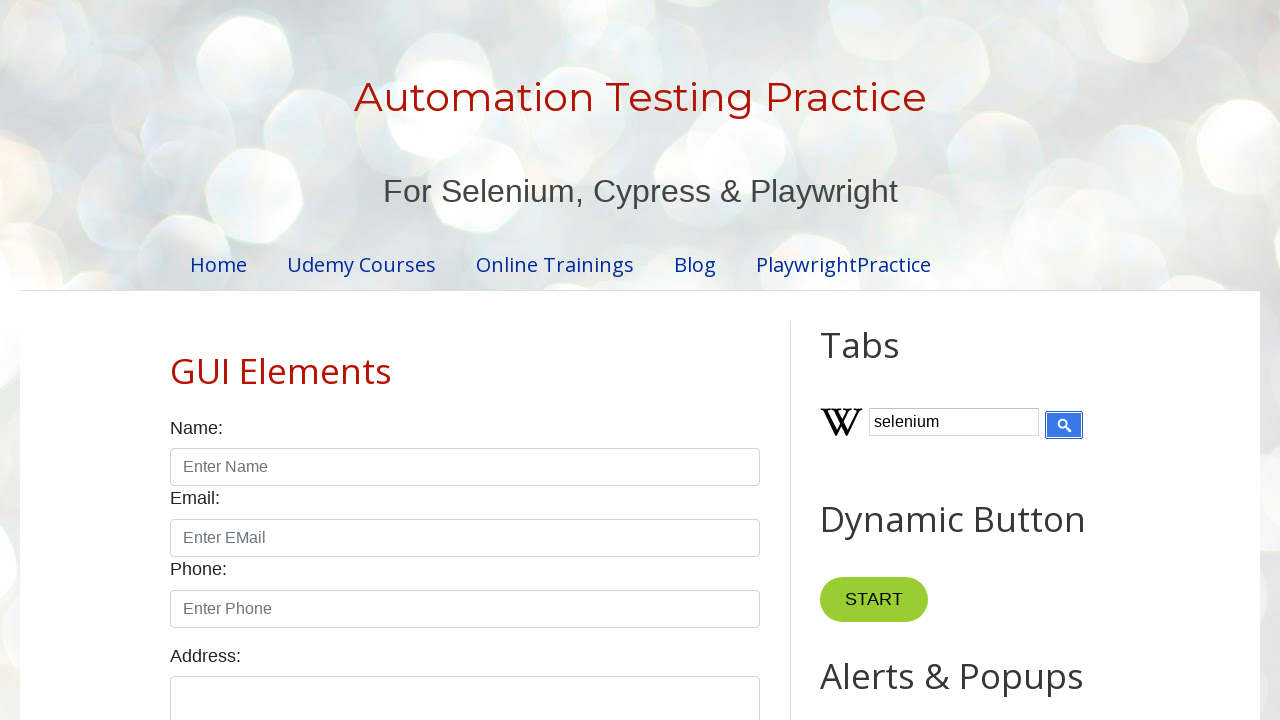

Search results container loaded
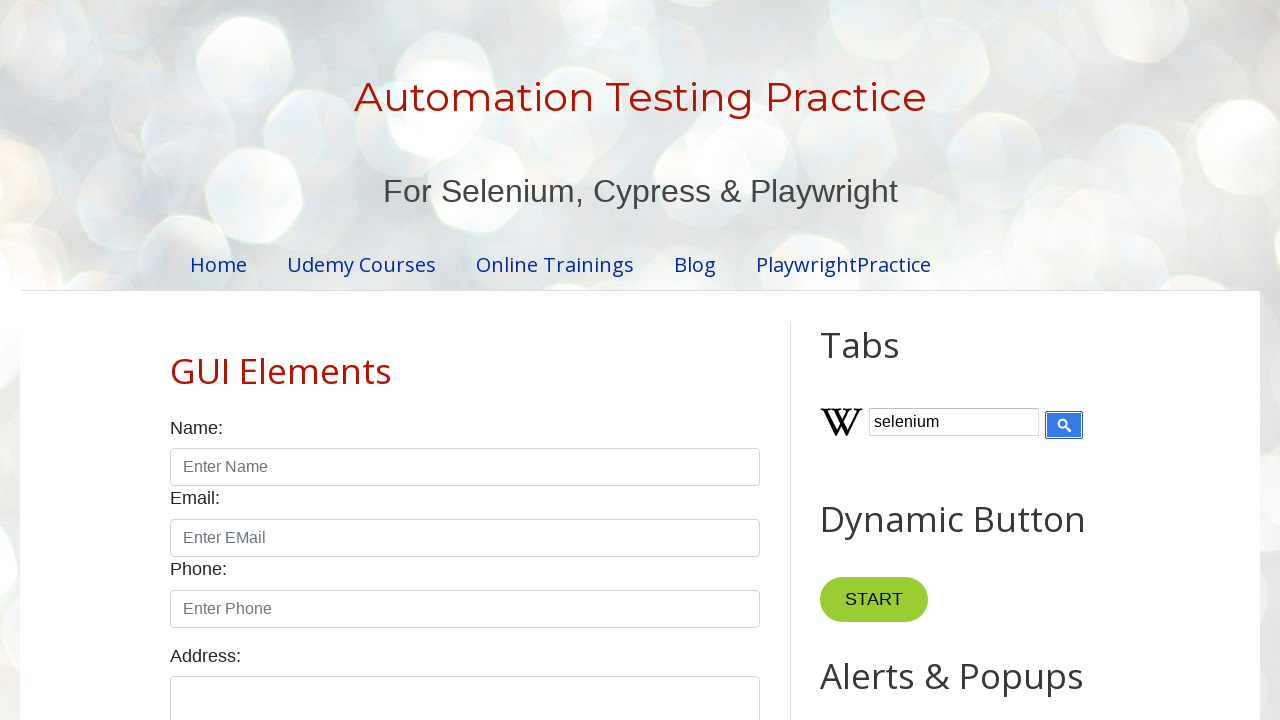

Located all search result links
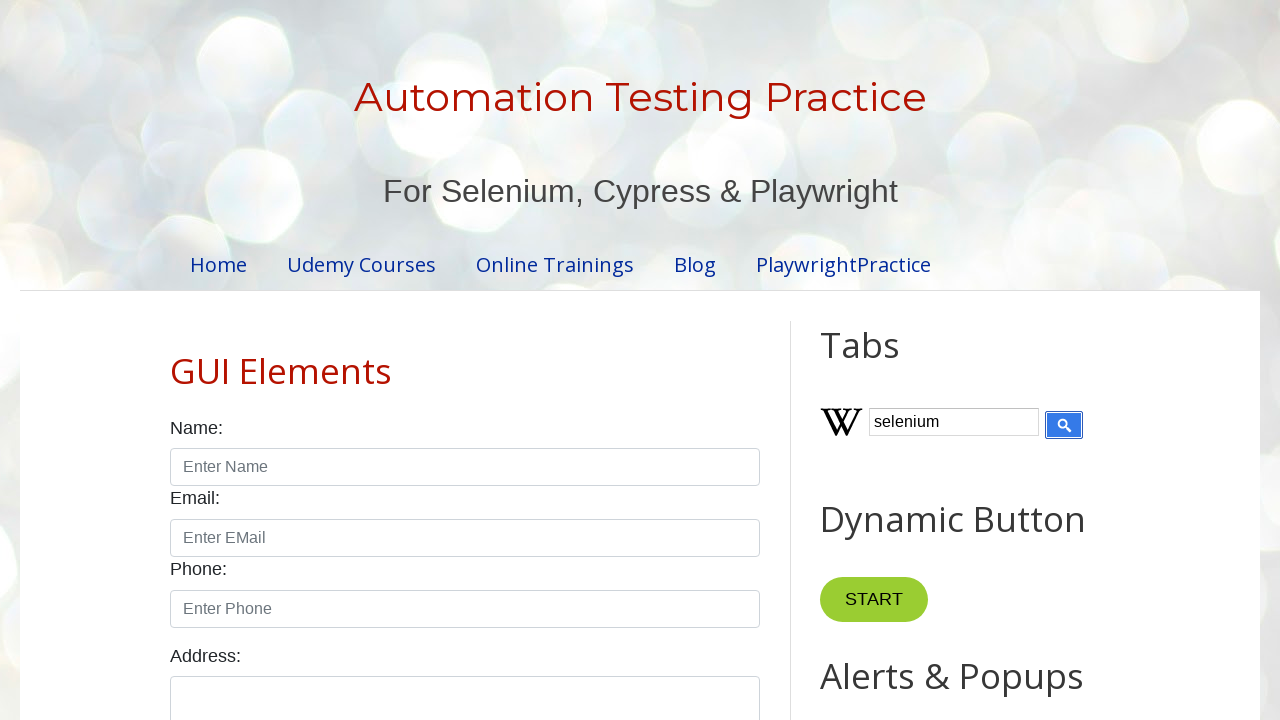

Found 0 search result links
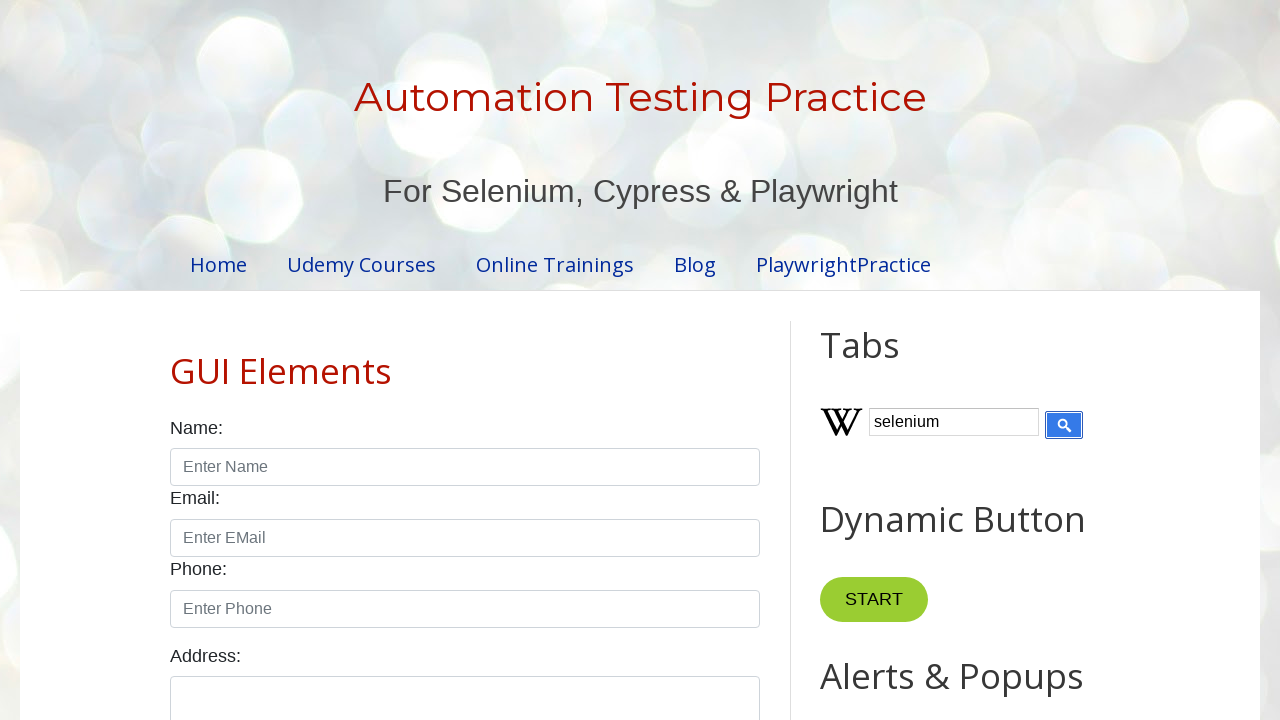

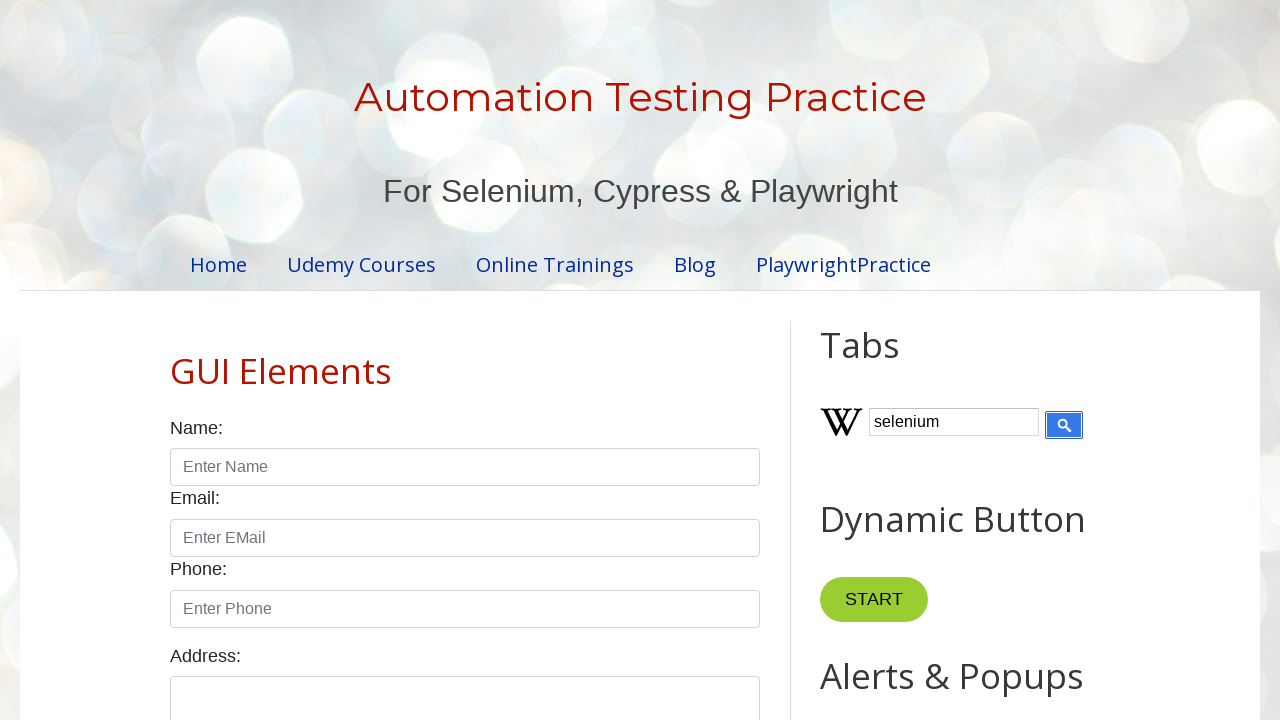